Tests that the login form displays an error when blank credentials are submitted

Starting URL: https://www.saucedemo.com

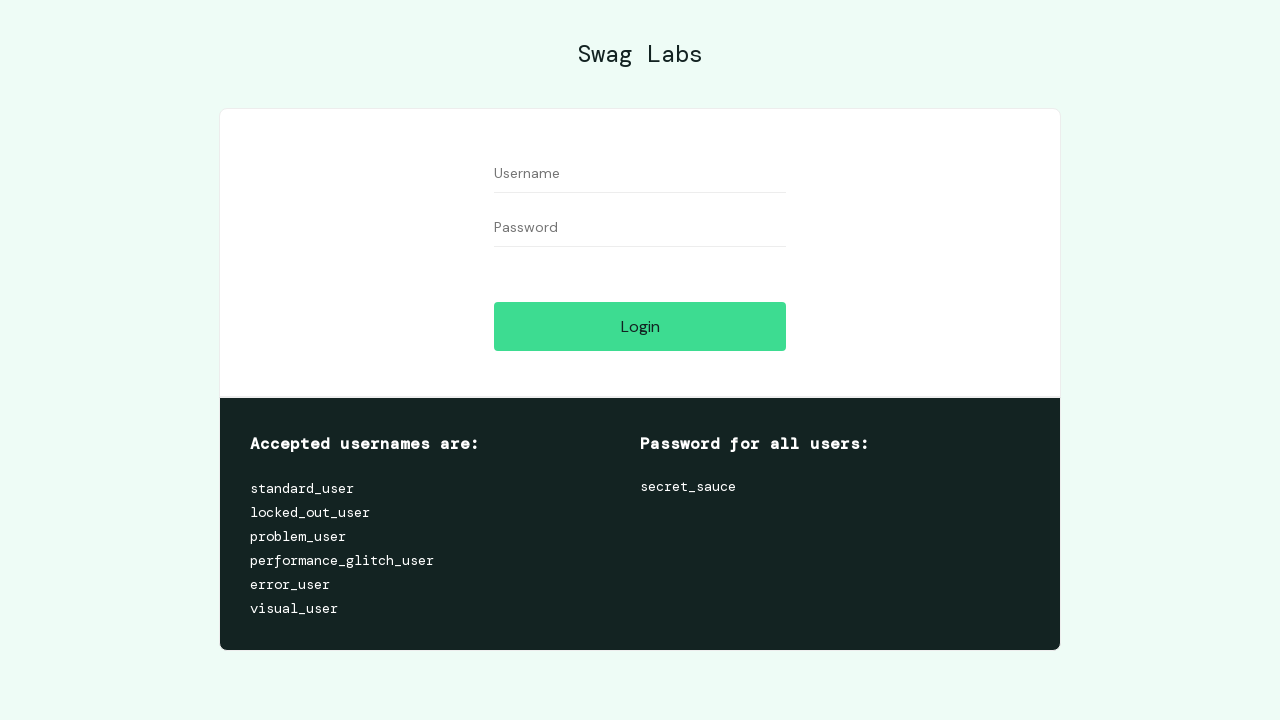

Filled username field with blank value on #user-name
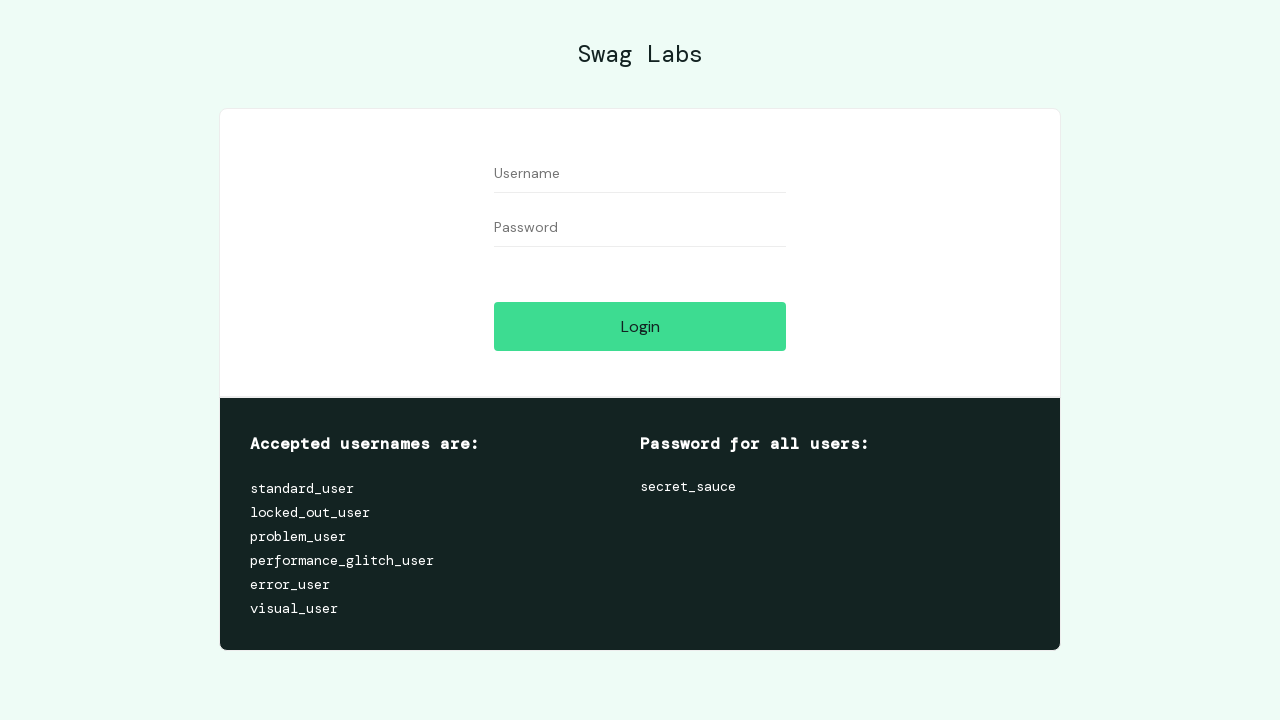

Filled password field with blank value on #password
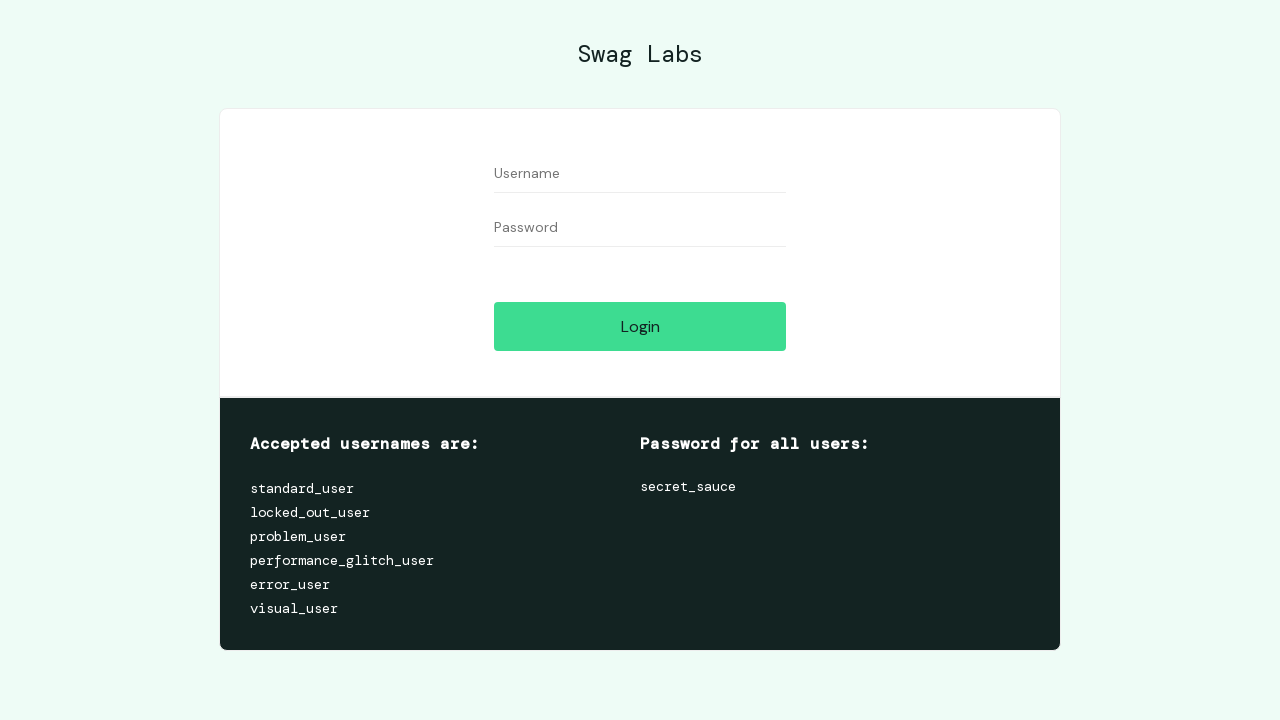

Clicked login button with blank credentials at (640, 326) on .btn_action
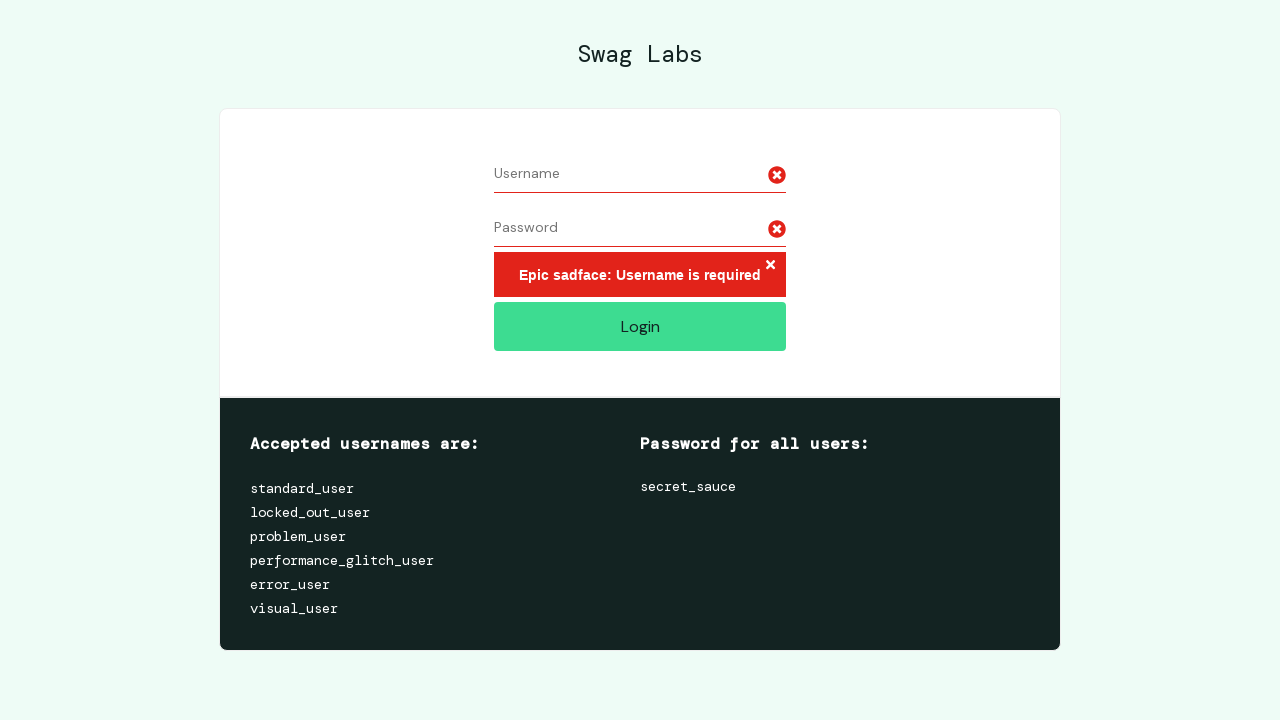

Error message displayed after submitting blank credentials
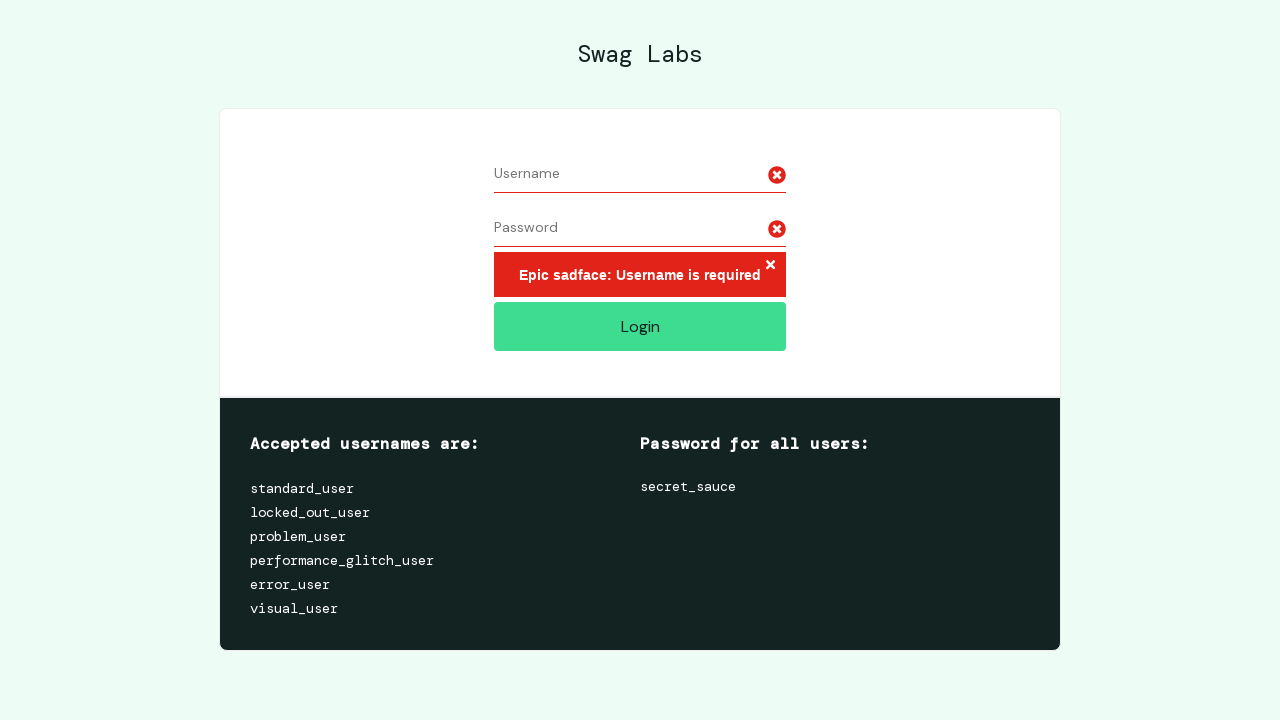

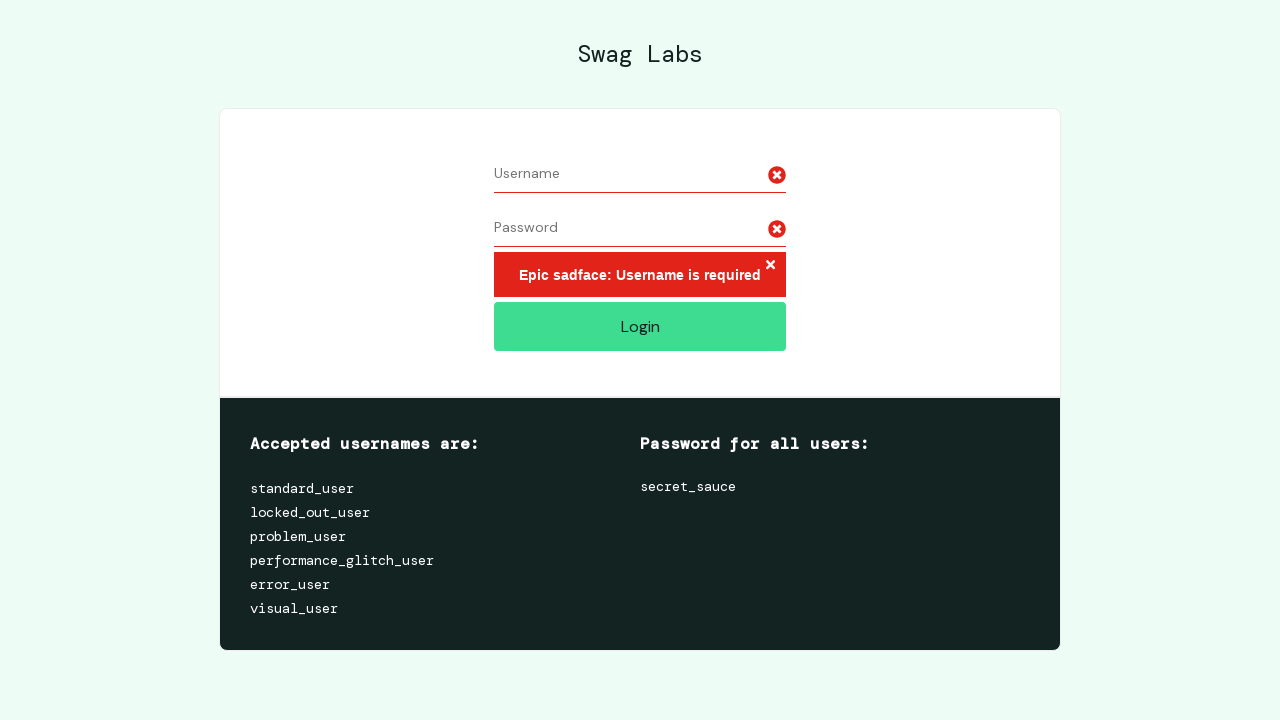